Tests navigation to the Installation page via the deploy link and verifies URL and heading

Starting URL: https://docs.qameta.io/allure-testops/

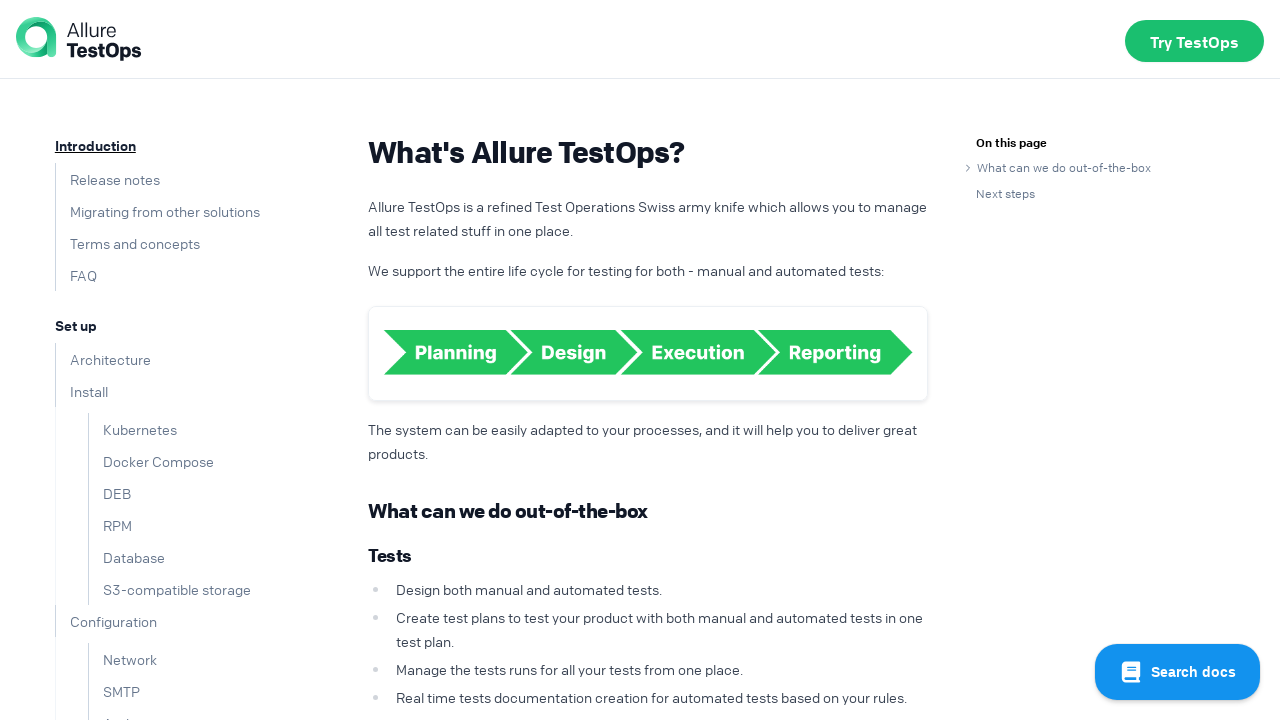

Clicked on 'to deploy Allure TestOps' link at (818, 487) on a >> internal:has-text="to deploy Allure TestOps"i
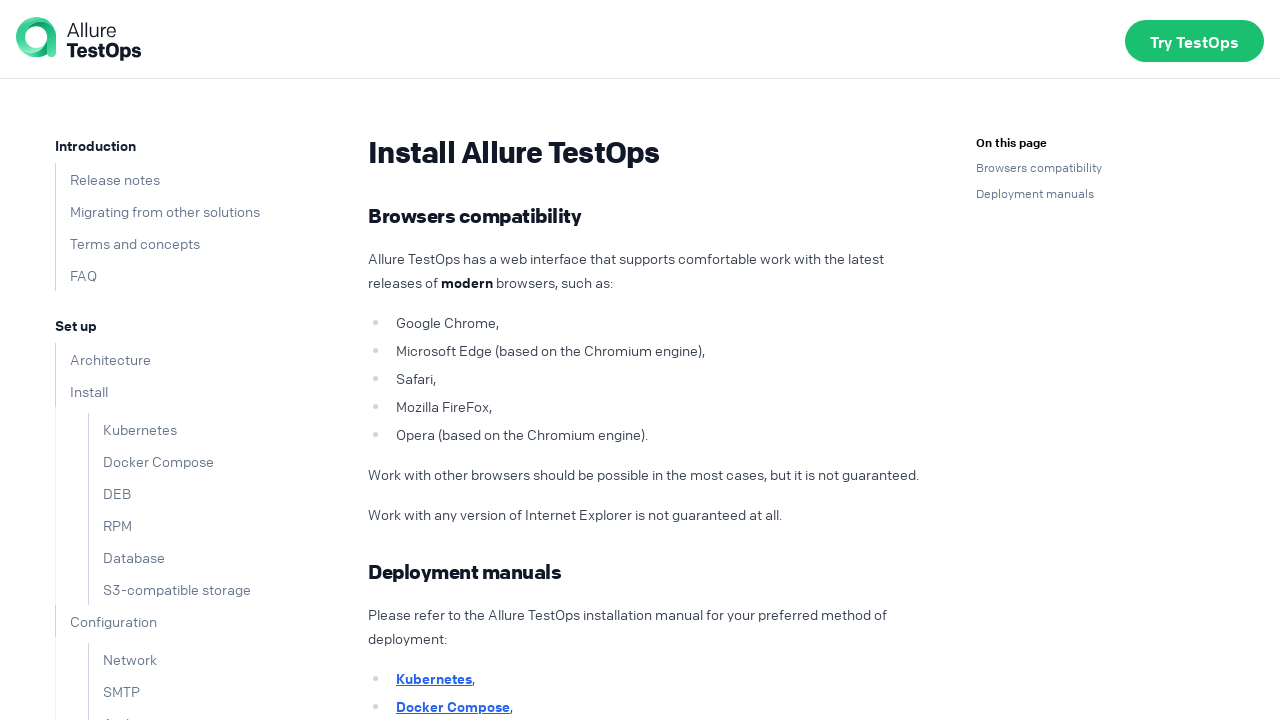

Waited for h1 heading to load on Installation page
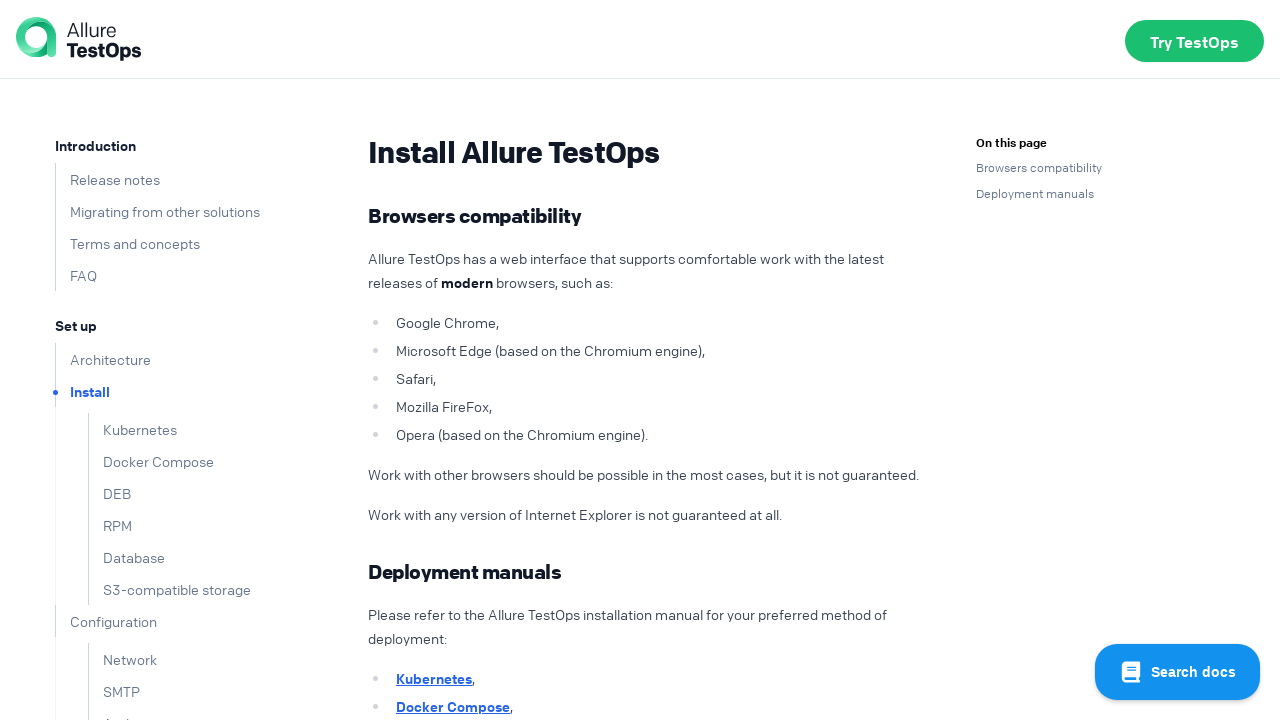

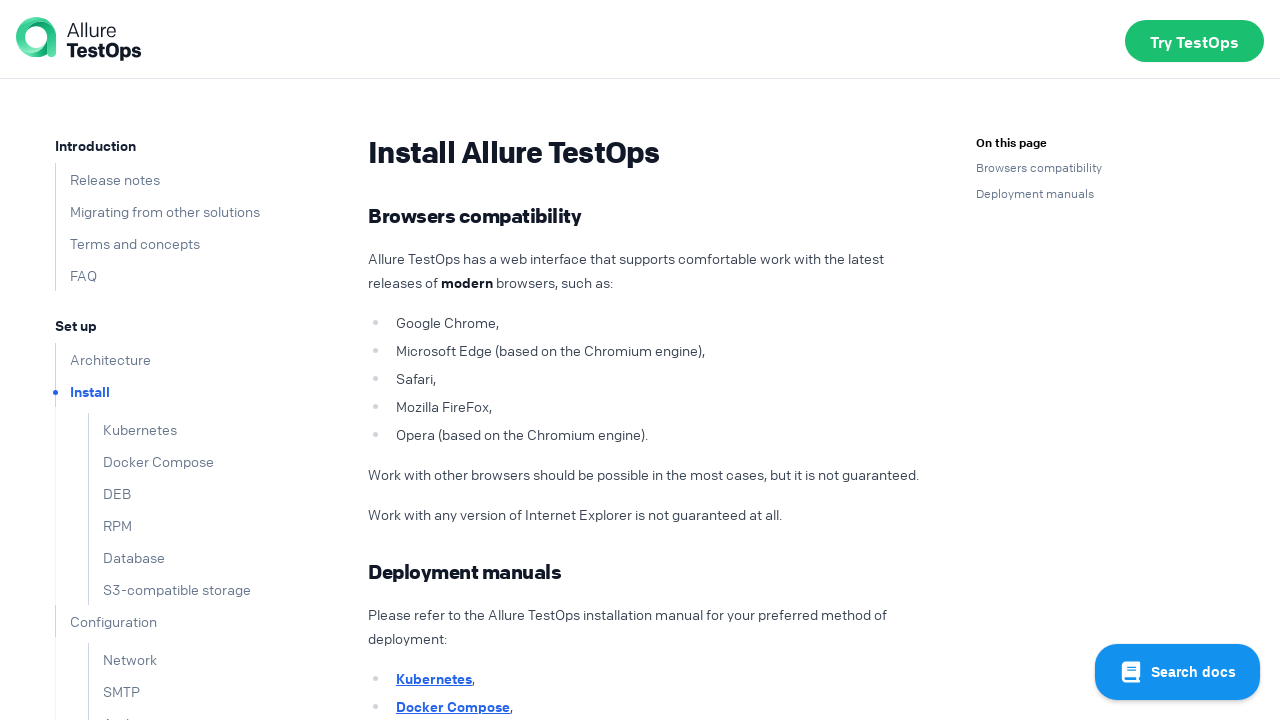